Navigates to a provided URL

Starting URL: https://github.com

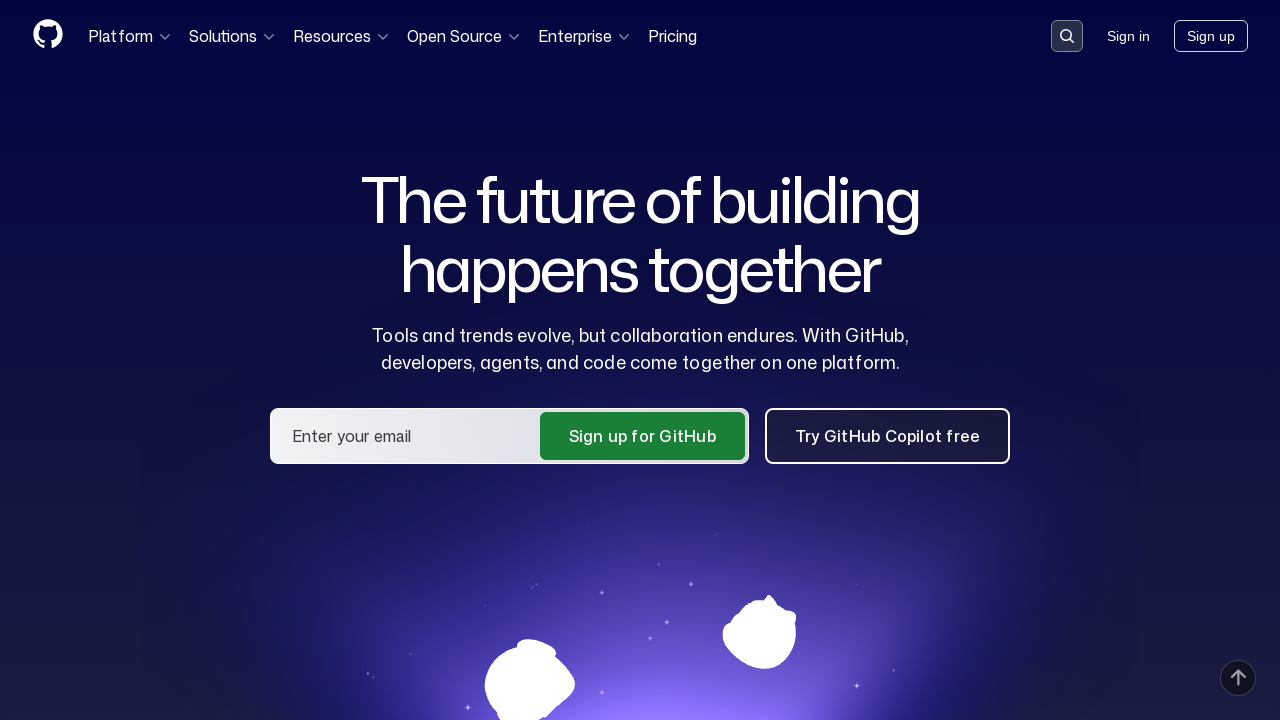

Navigated to https://github.com
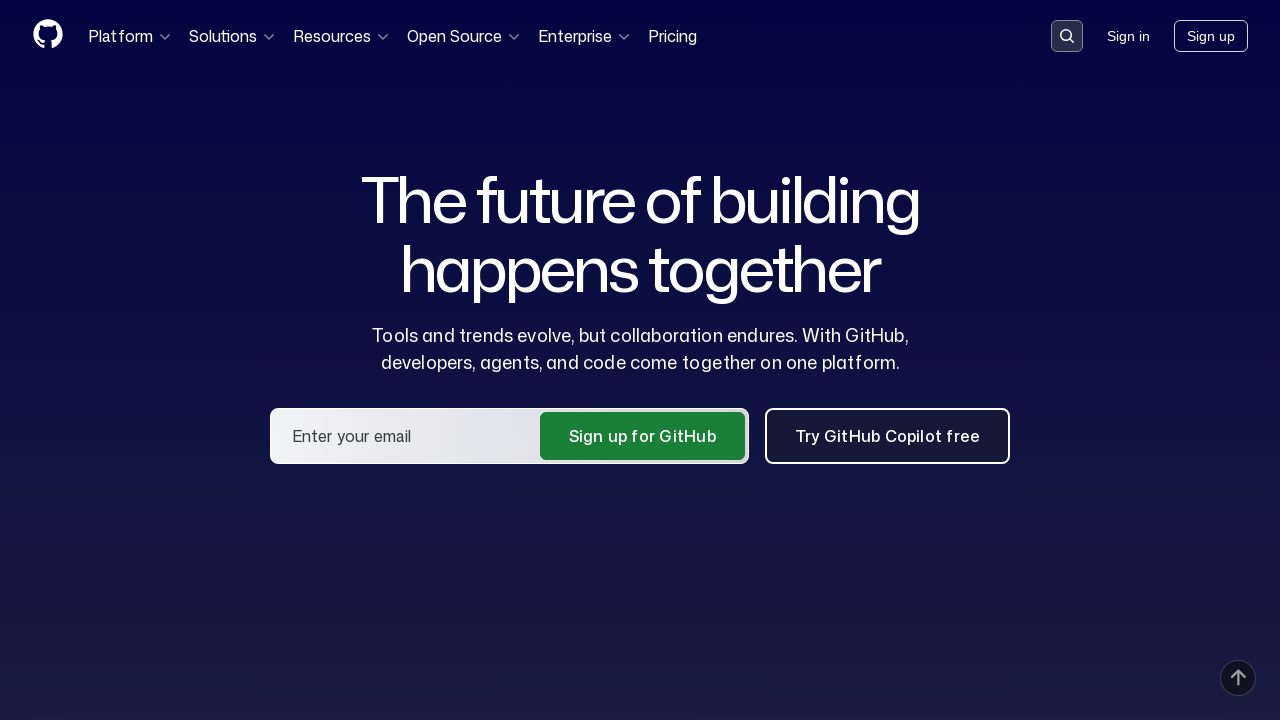

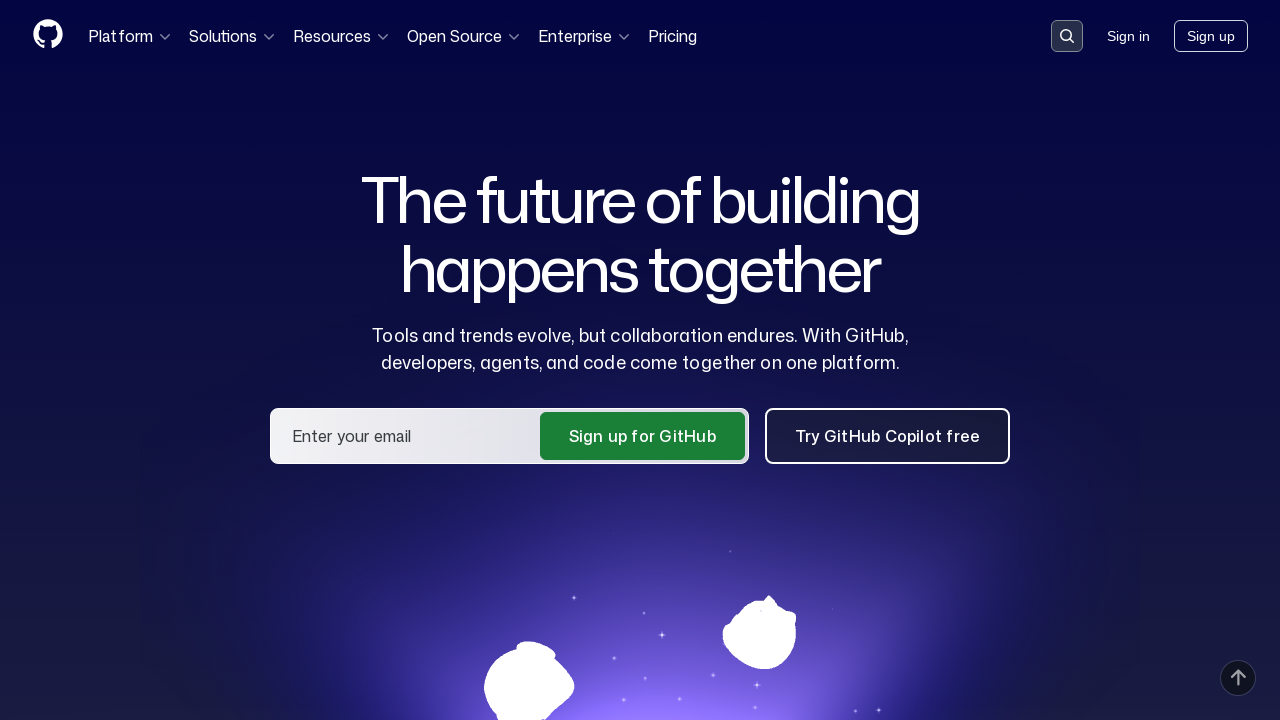